Tests the product search functionality on a practice e-commerce site by searching for "ber" and verifying that the expected products (Cucumber, Raspberry, Strawberry) appear in the filtered results.

Starting URL: https://rahulshettyacademy.com/seleniumPractise/#/

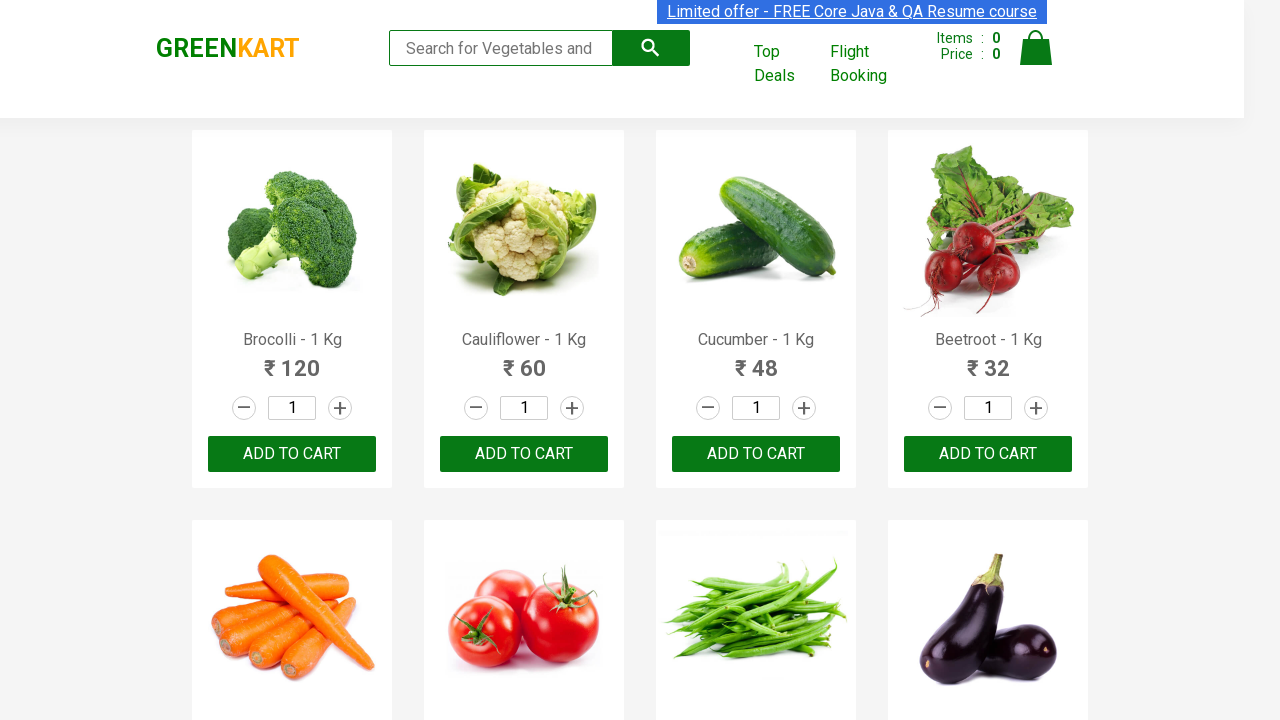

Filled search field with 'ber' on .search-keyword
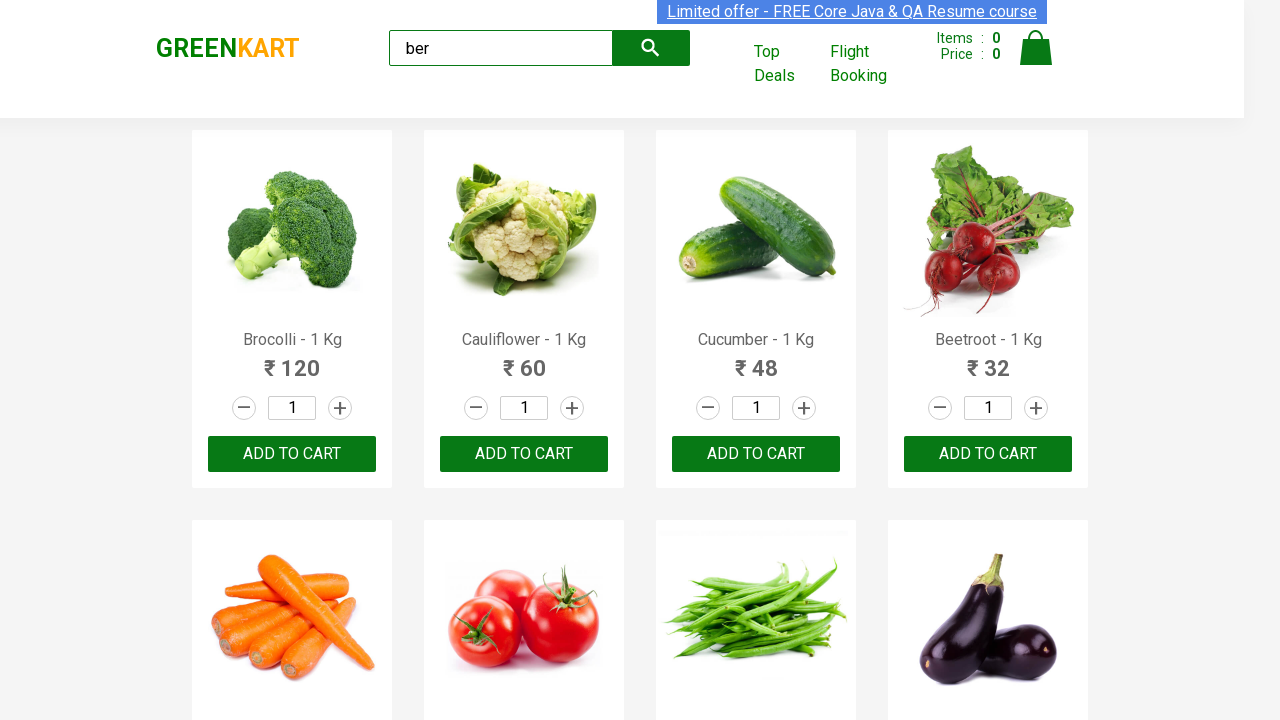

Waited 2 seconds for search results to filter
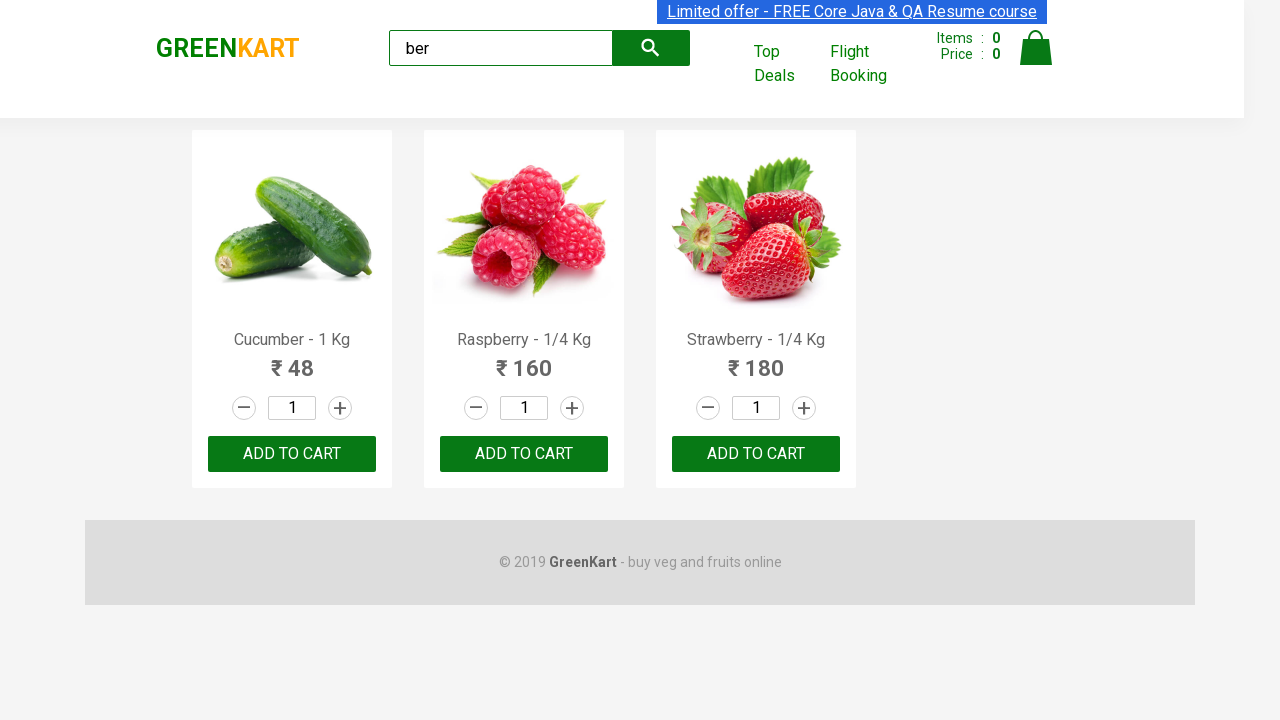

Product results container loaded
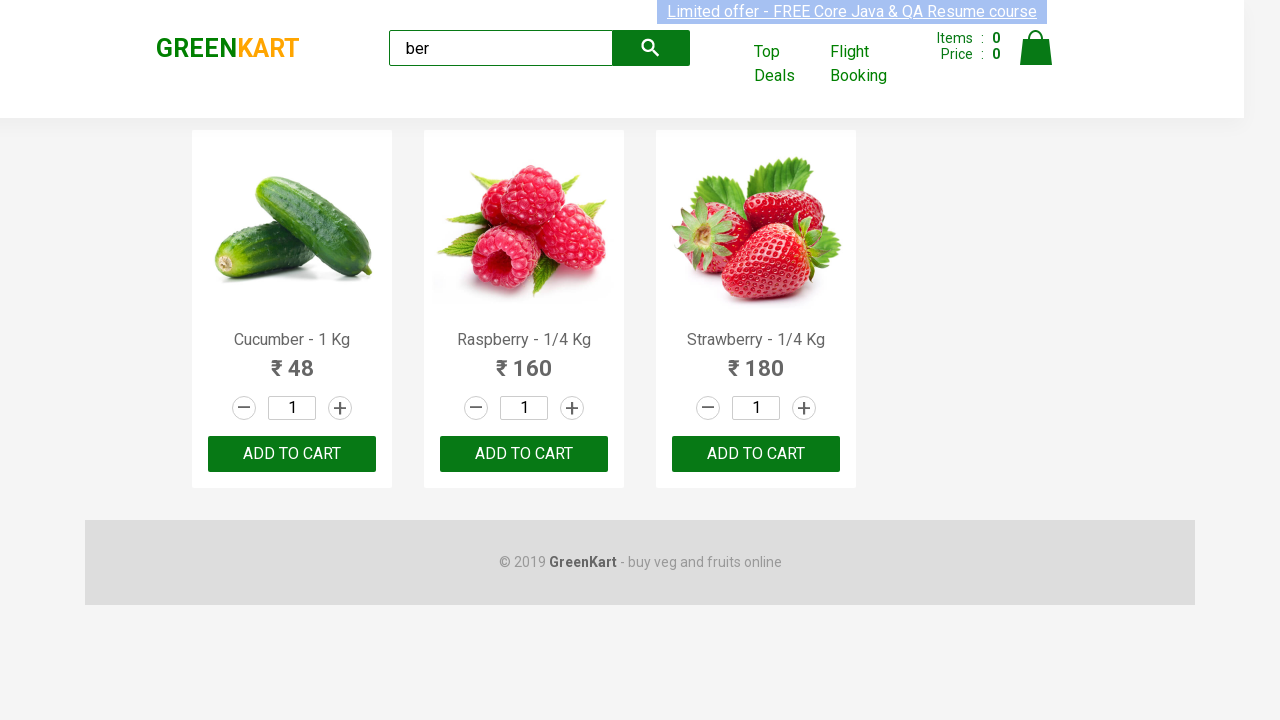

Cucumber product found in search results
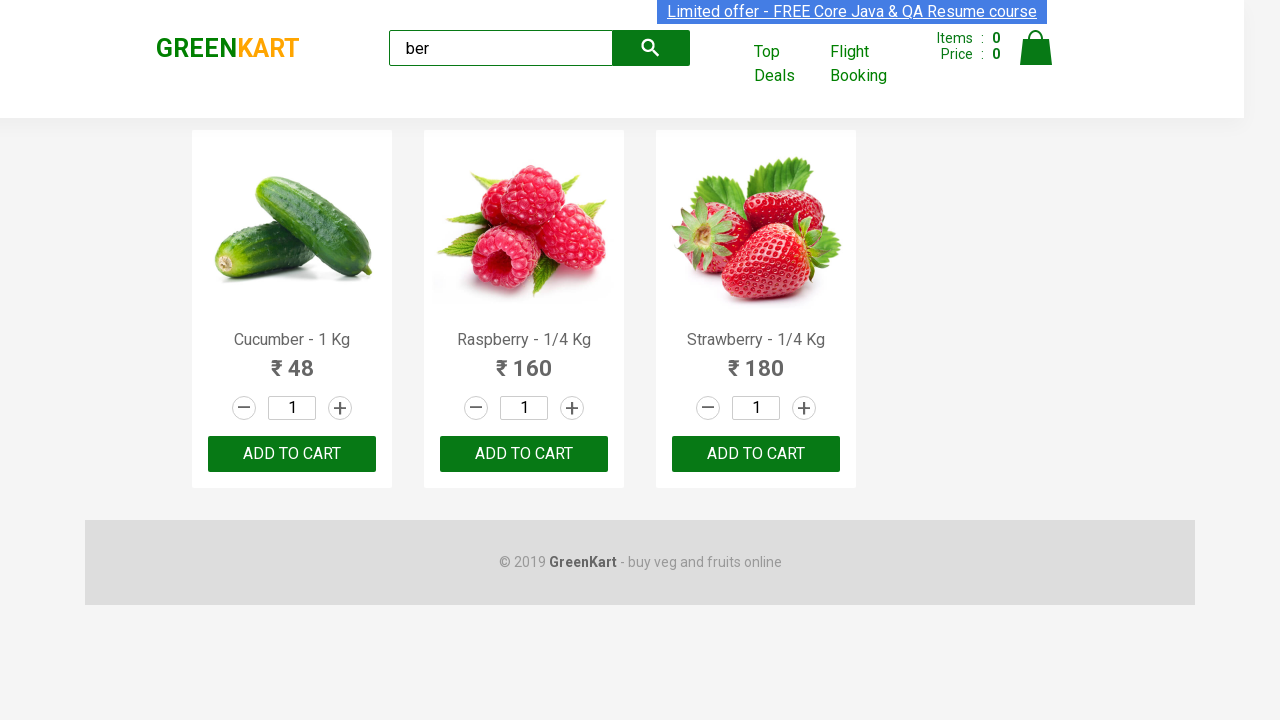

Raspberry product found in search results
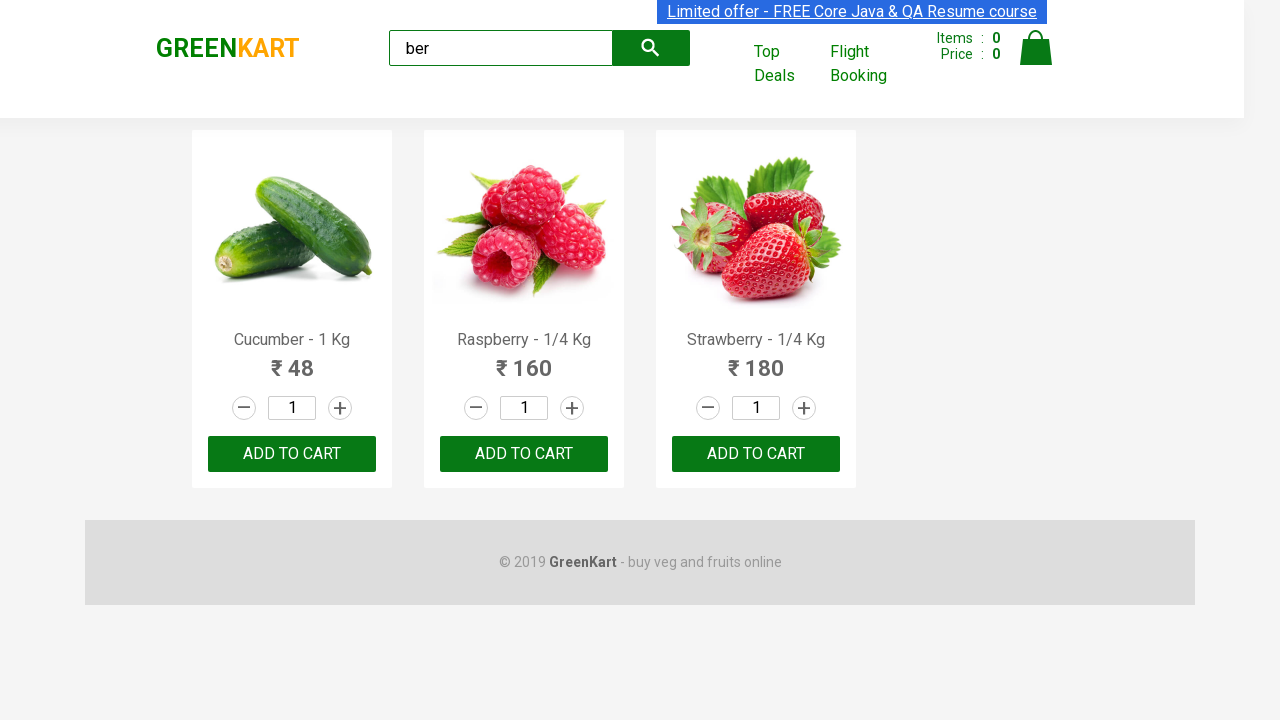

Strawberry product found in search results
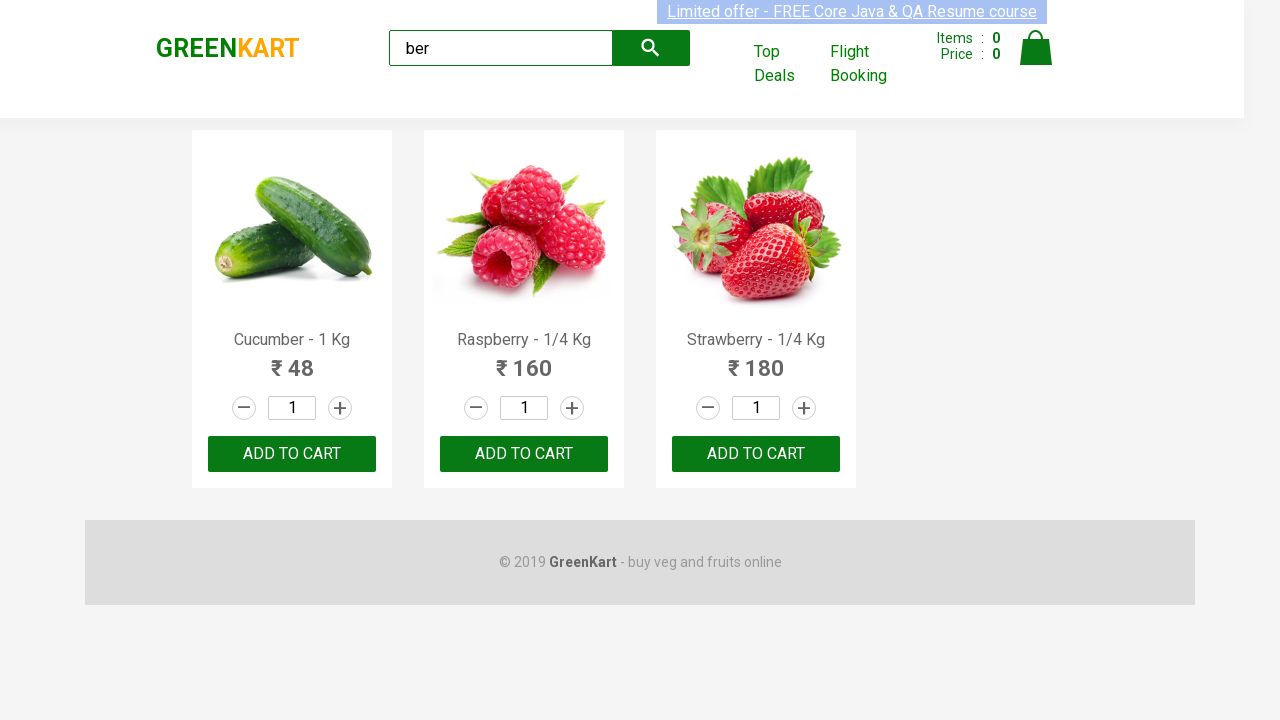

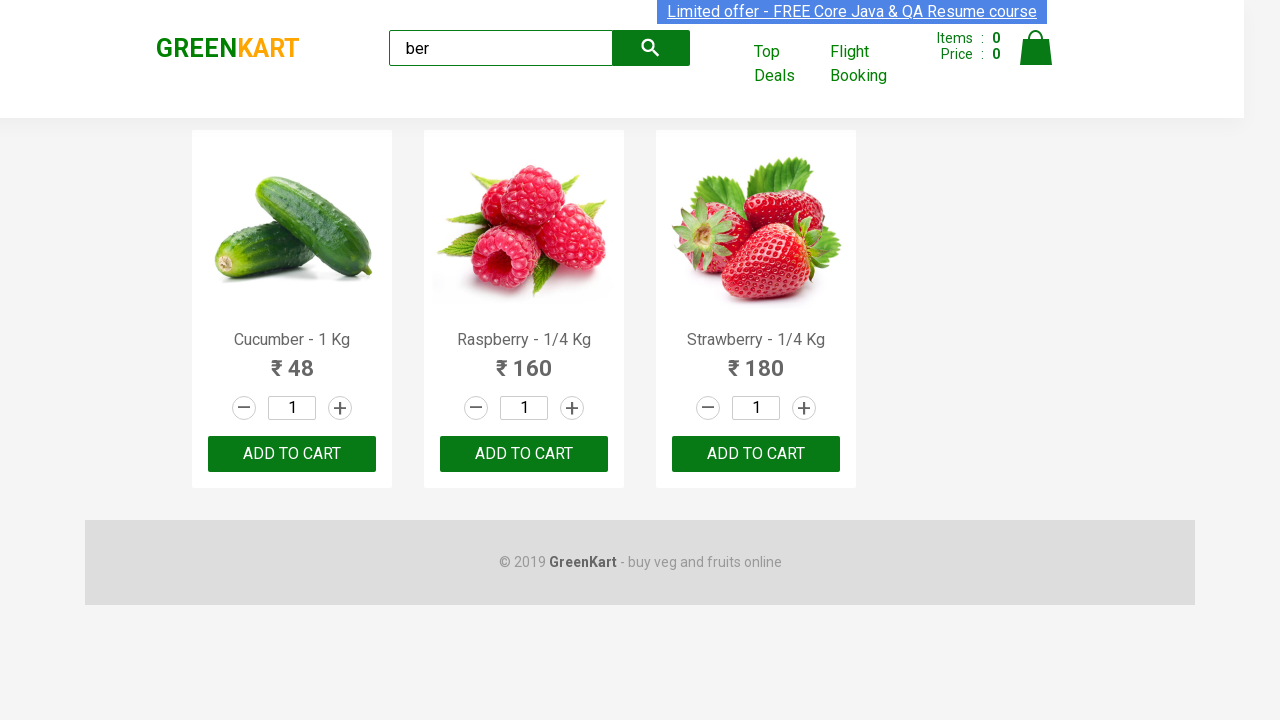